Tests iframe switching and JavaScript prompt alert handling by navigating to a W3Schools demo page, switching to the iframe containing the demo, clicking the "Try it" button, and entering text into the resulting prompt alert.

Starting URL: https://www.w3schools.com/js/tryit.asp?filename=tryjs_prompt

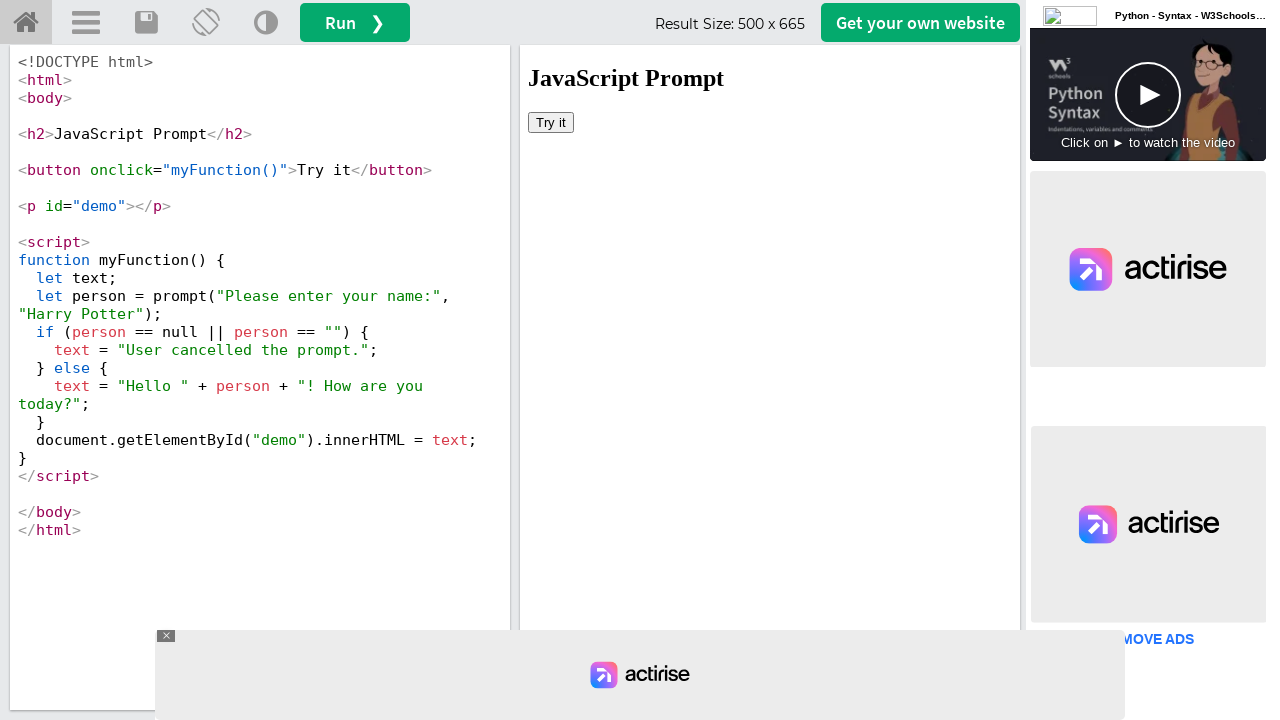

Located the first iframe on the page
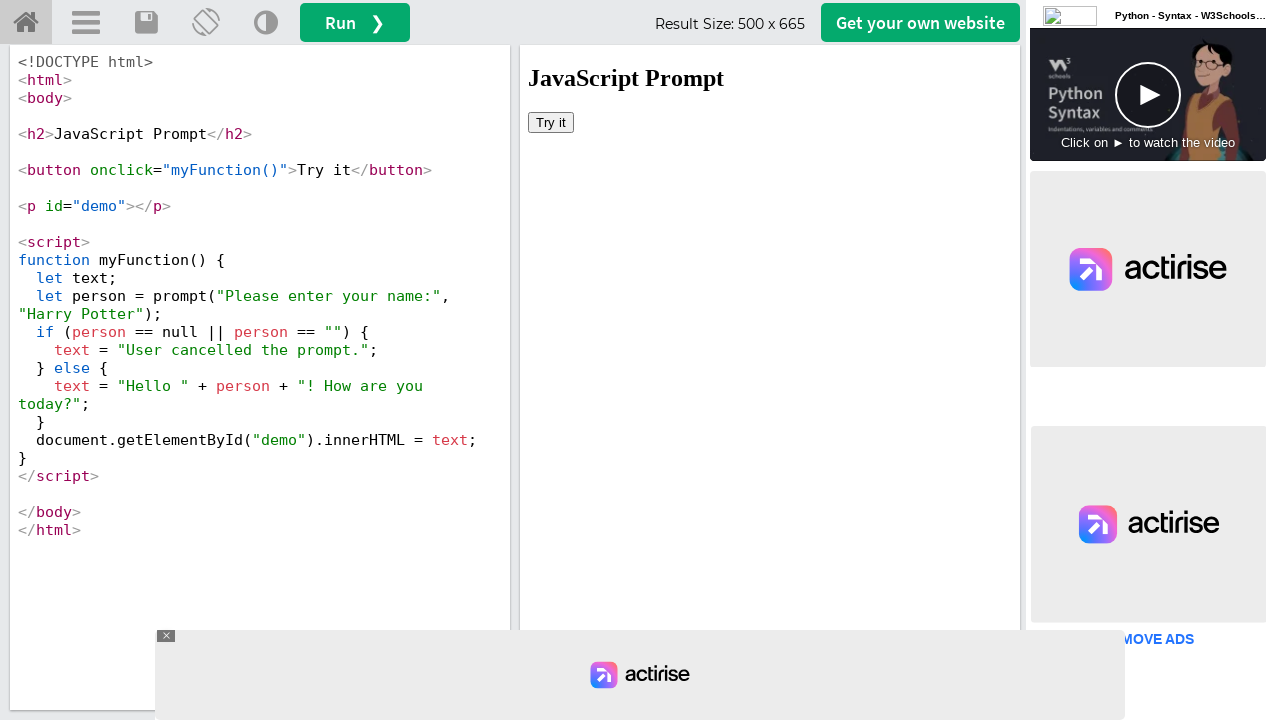

Clicked the 'Try it' button inside the iframe at (551, 122) on iframe >> nth=0 >> internal:control=enter-frame >> xpath=//button[text()='Try it
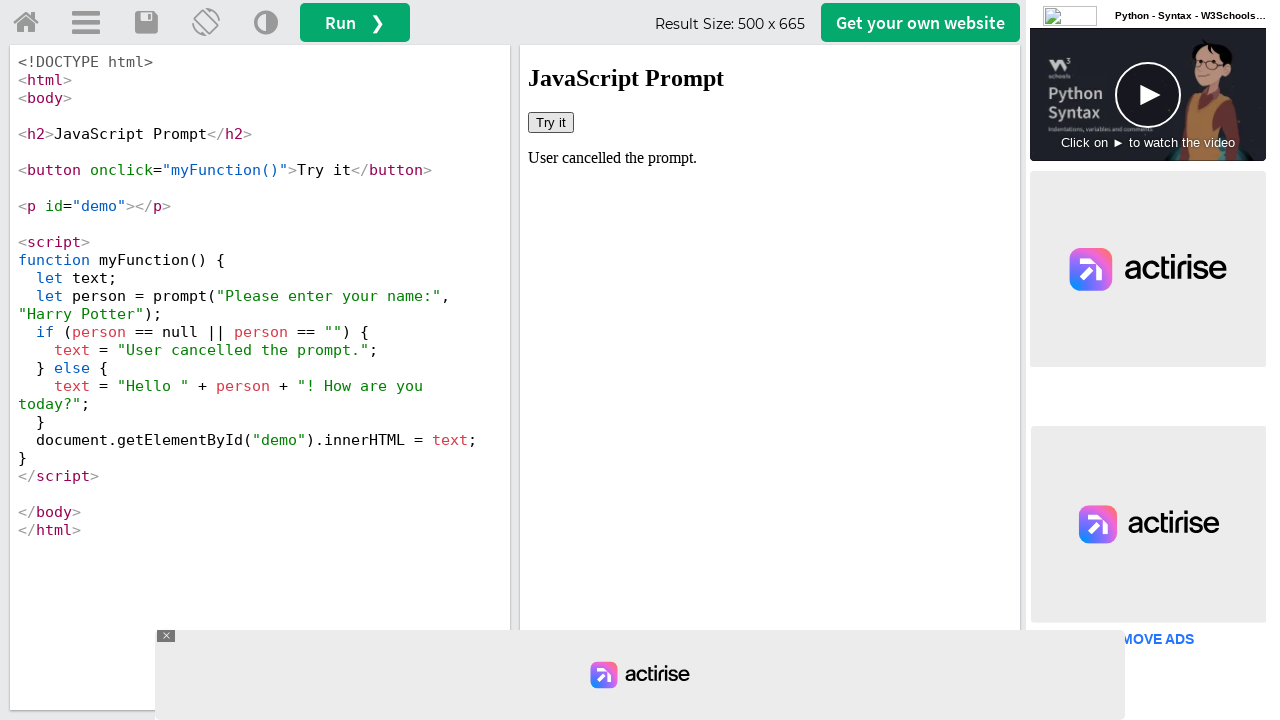

Set up dialog handler to accept prompt with 'Gowtham'
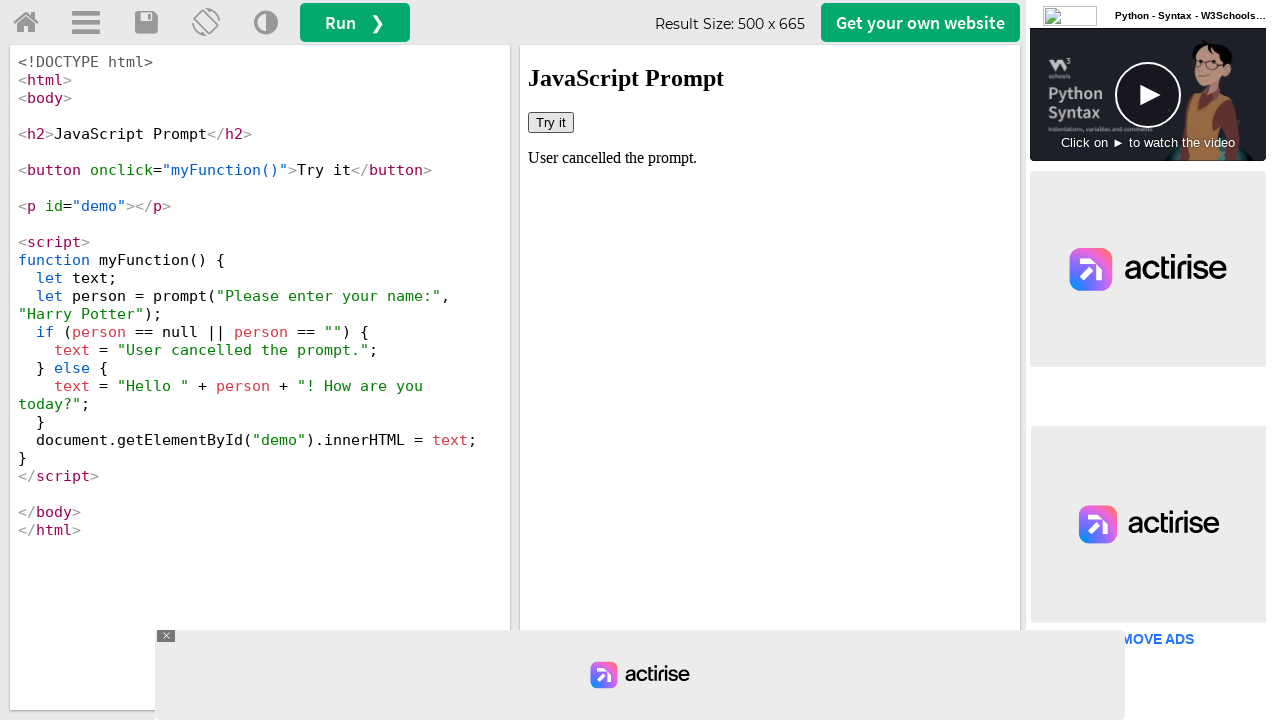

Clicked 'Try it' button again to trigger the prompt dialog at (551, 122) on iframe >> nth=0 >> internal:control=enter-frame >> xpath=//button[text()='Try it
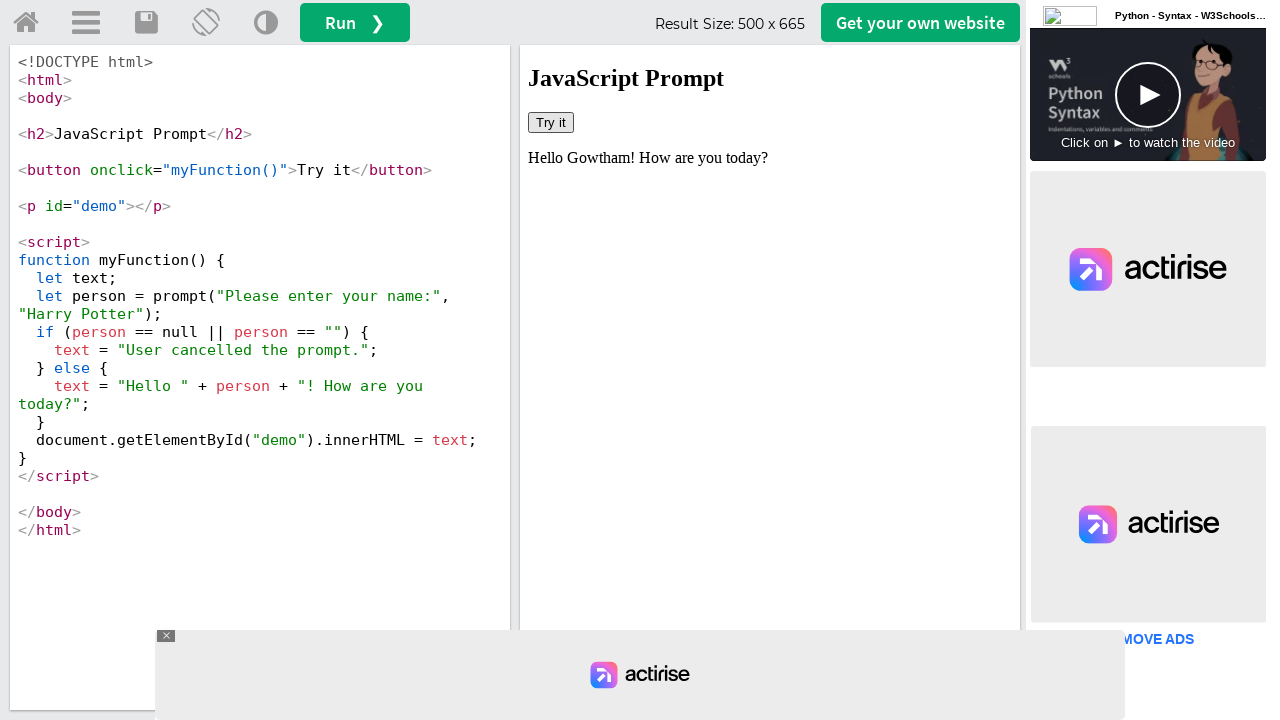

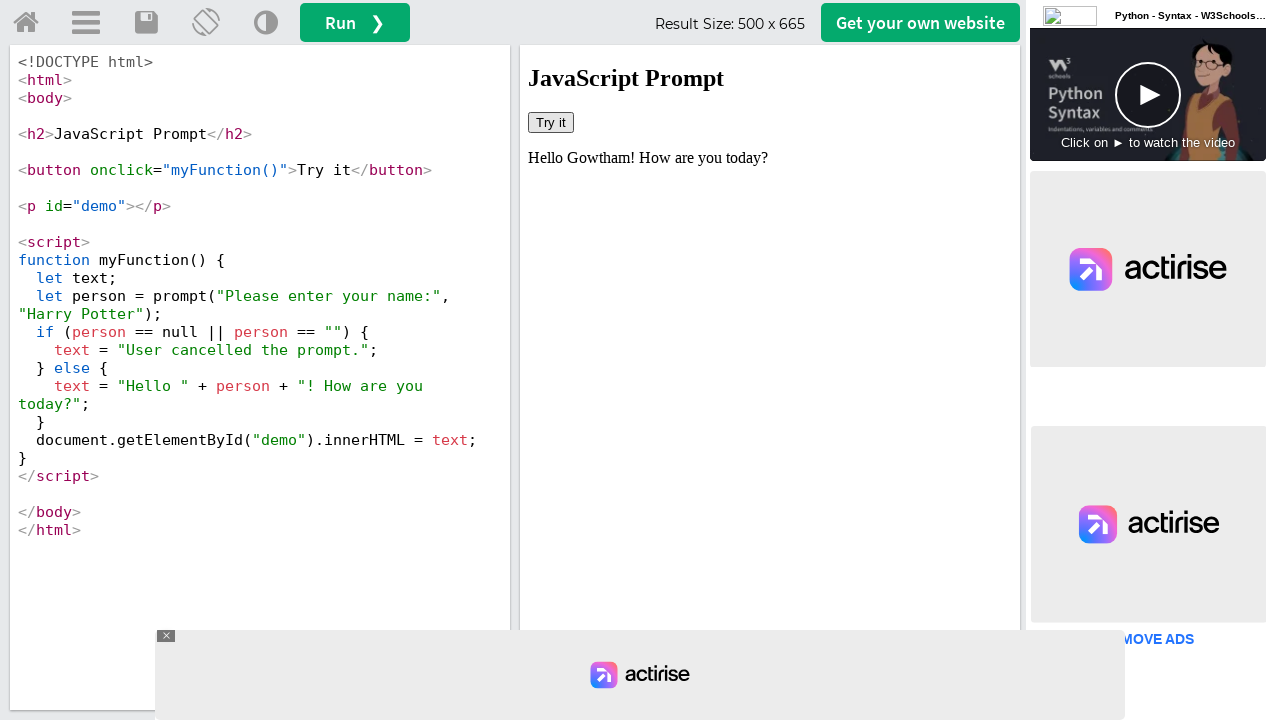